Navigates to Playwright's website, clicks the "Get started" link, and verifies the Installation heading is visible

Starting URL: https://playwright.dev/

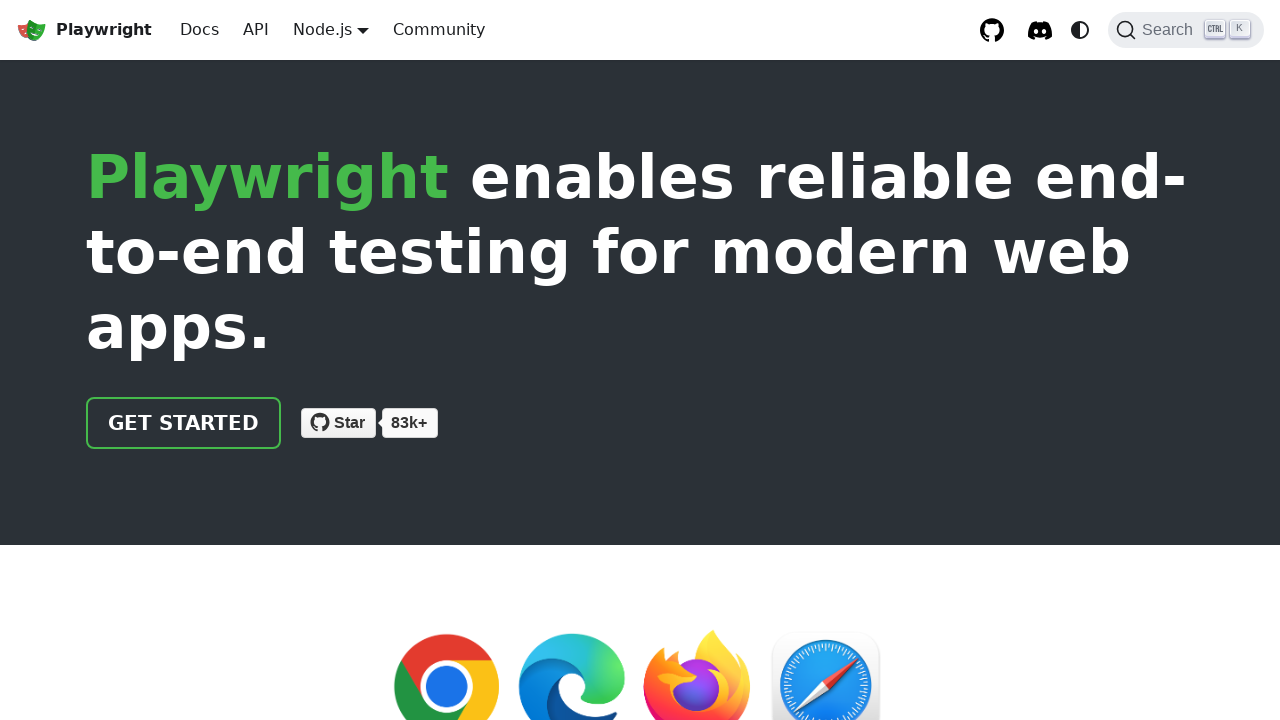

Navigated to Playwright's website
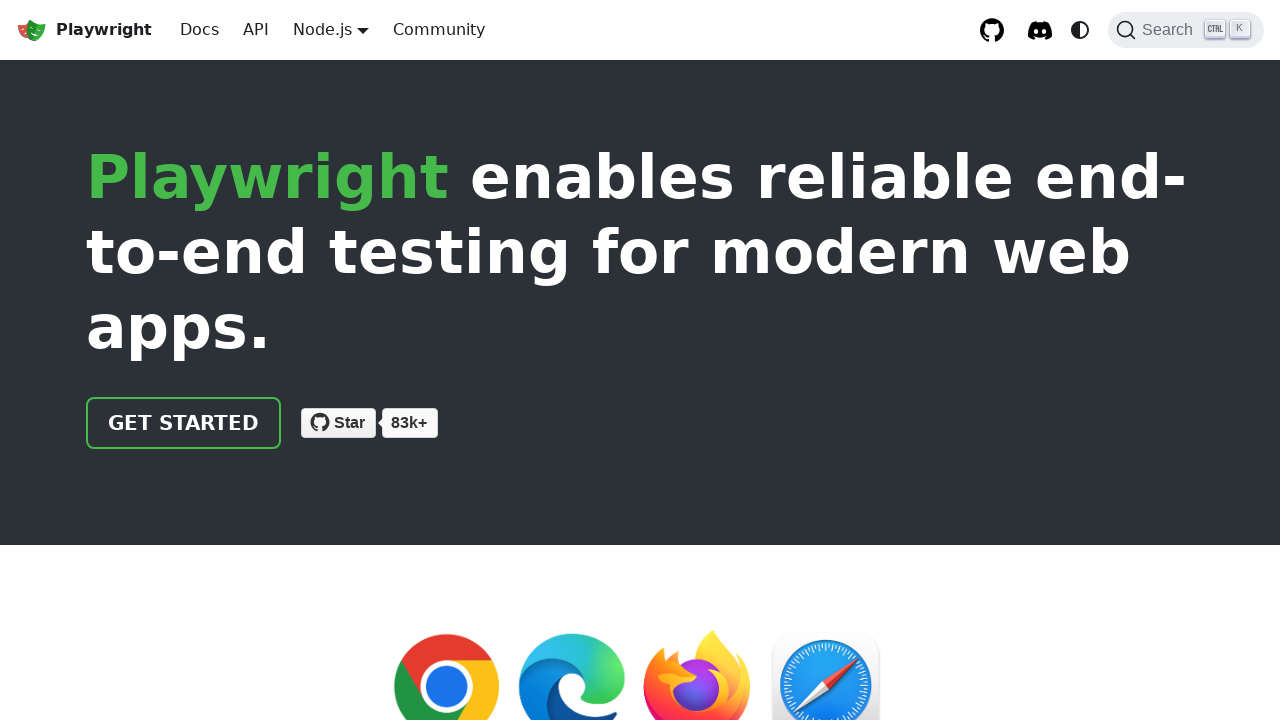

Clicked the 'Get started' link at (184, 423) on internal:role=link[name="Get started"i]
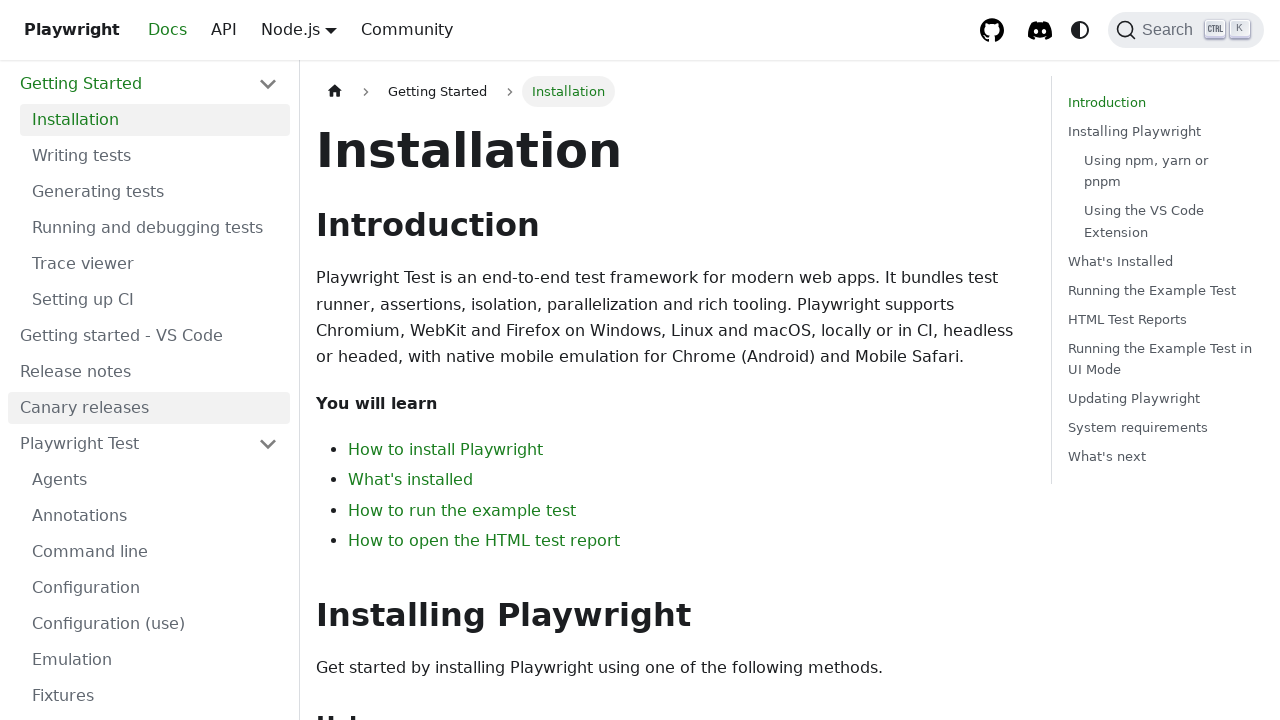

Installation heading is visible
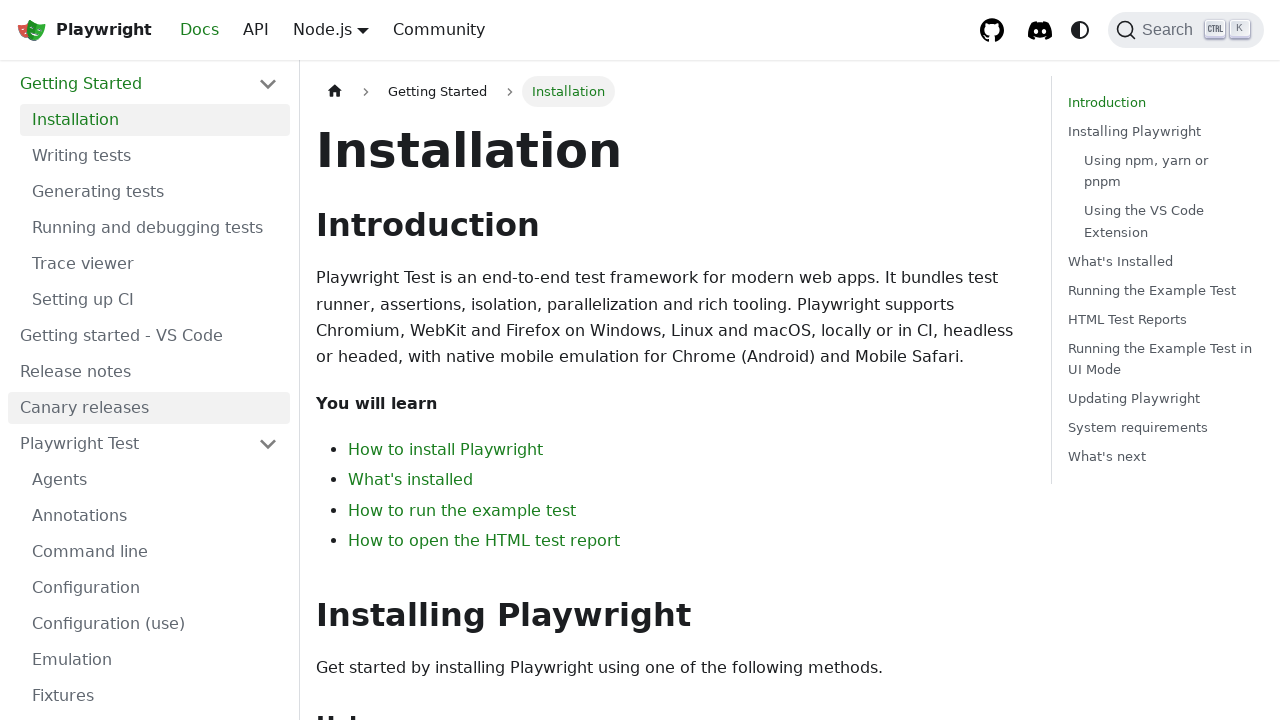

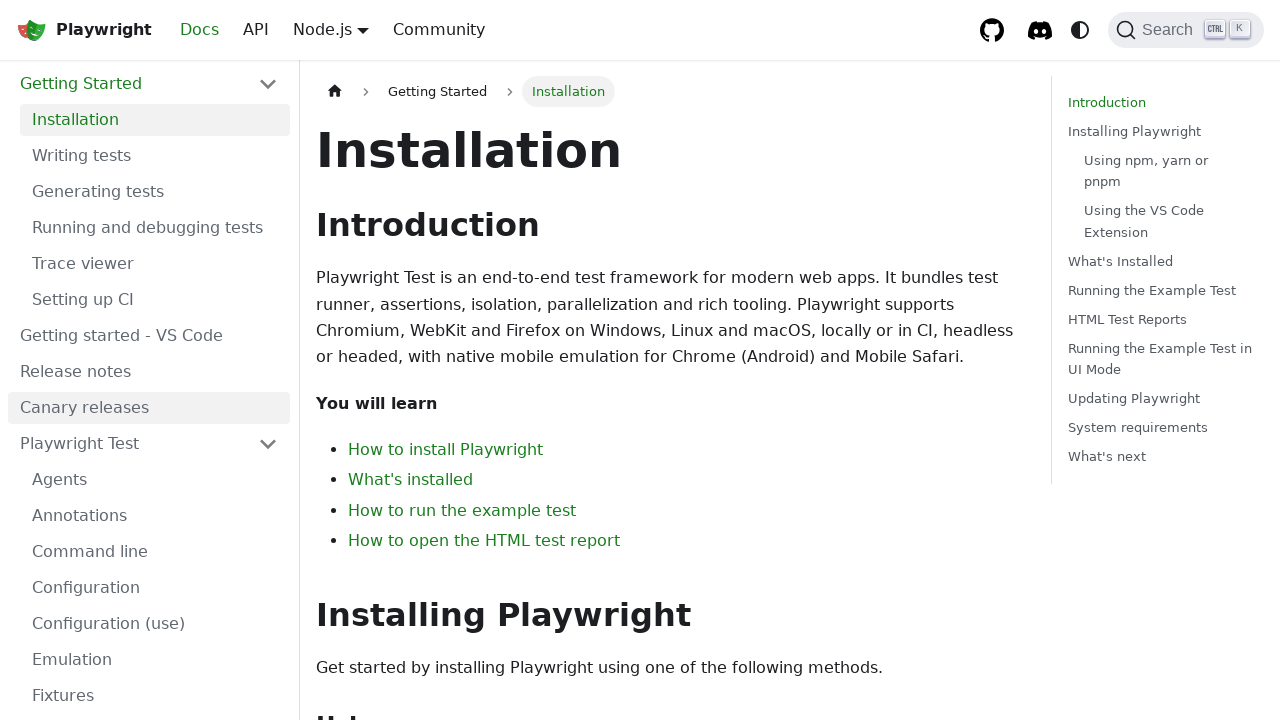